Tests login validation for a locked out user using demo credentials

Starting URL: https://saucedemo.com/

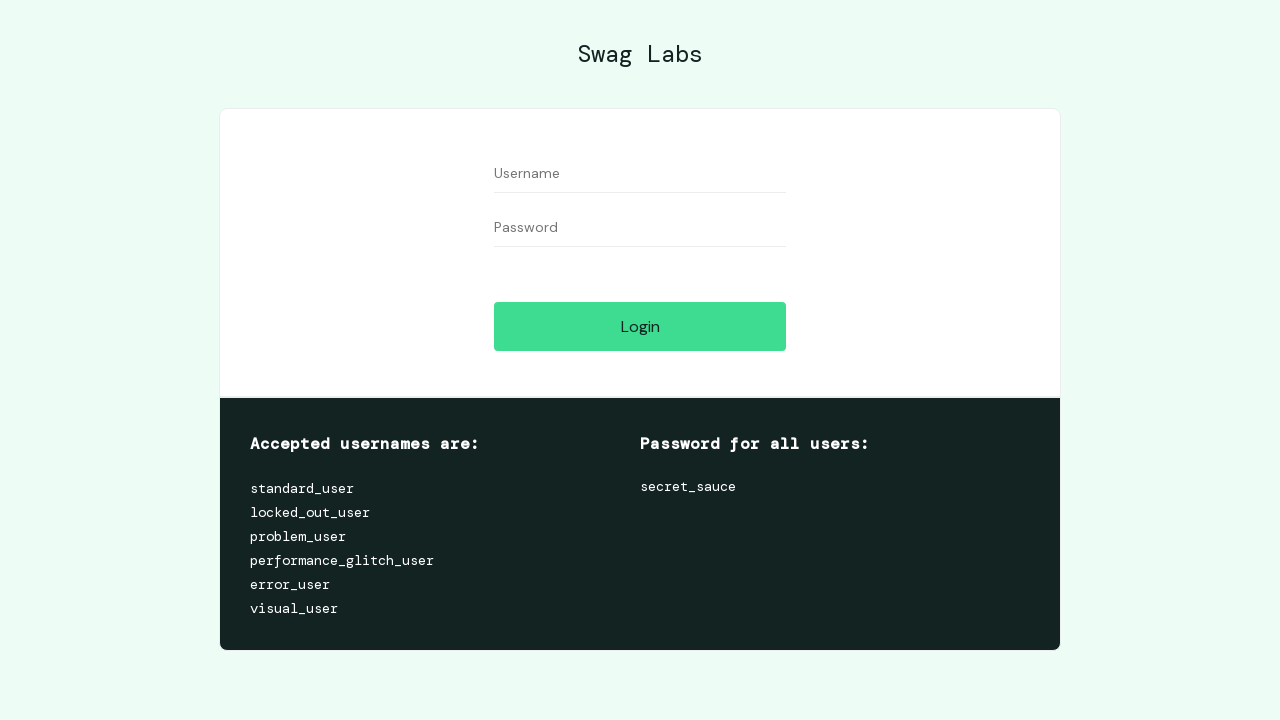

Filled username field with 'locked_out_user' on #user-name
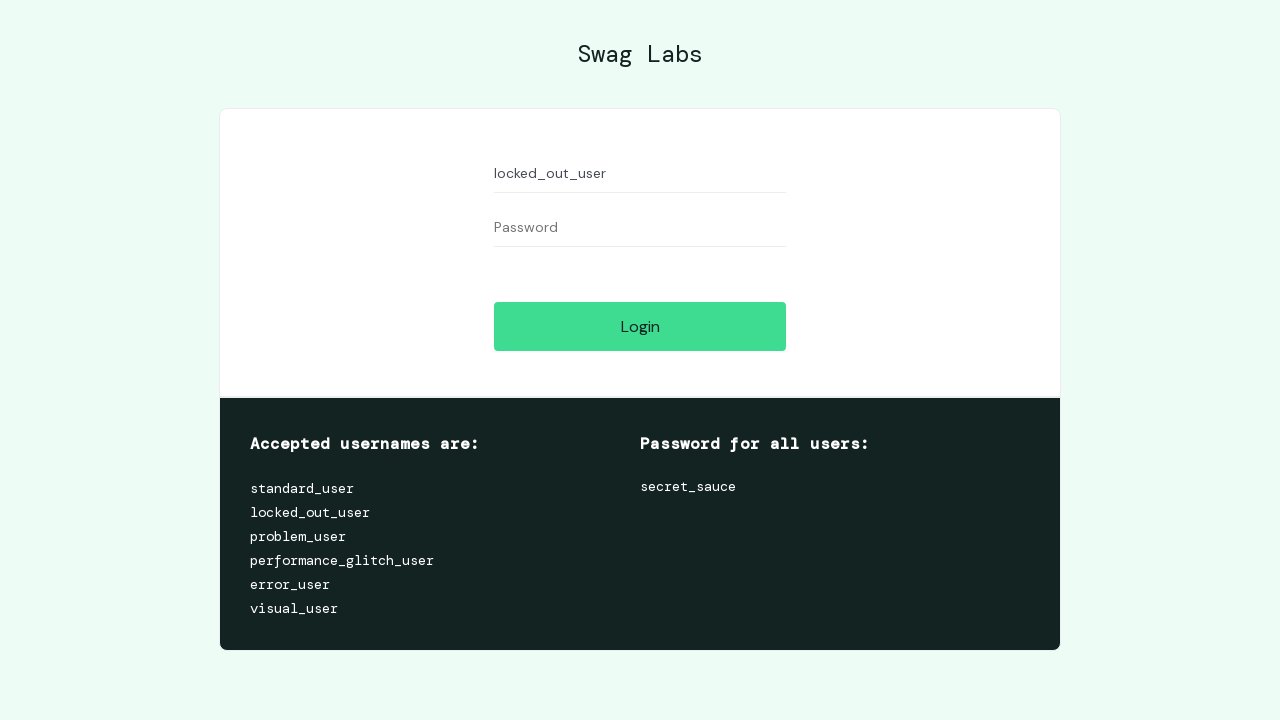

Filled password field with 'secret_sauce' on #password
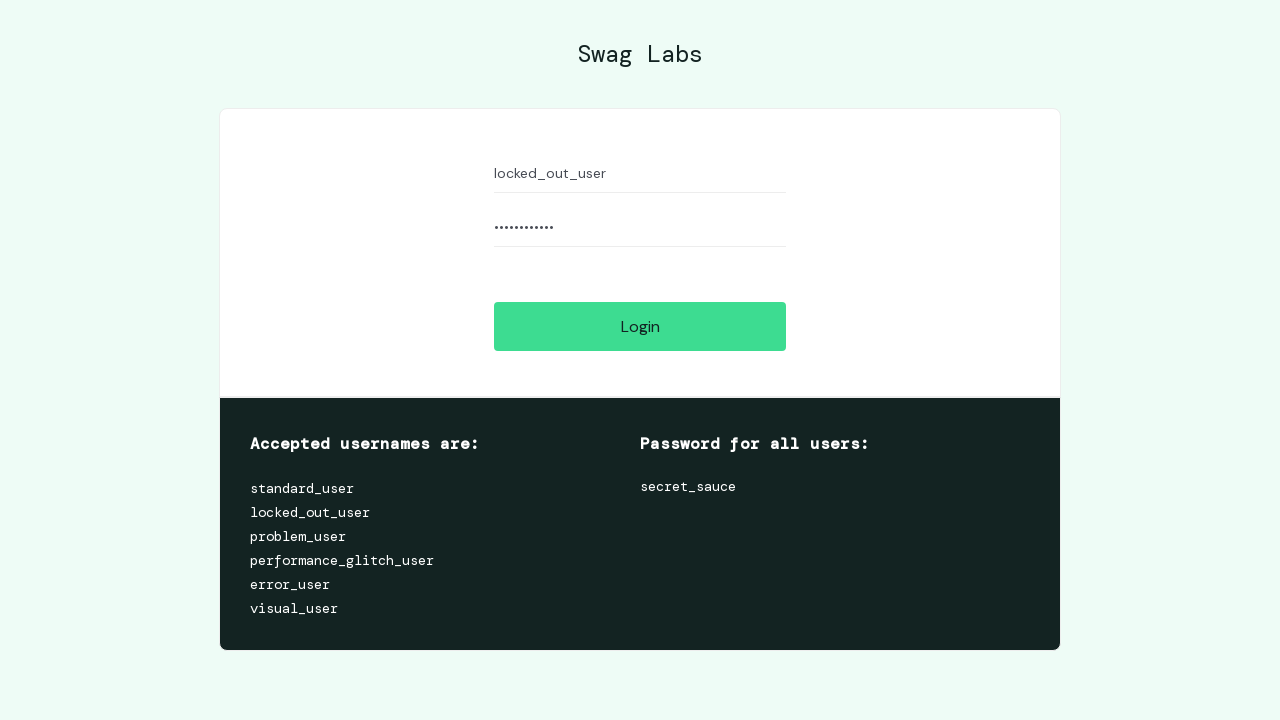

Clicked login button at (640, 326) on #login-button
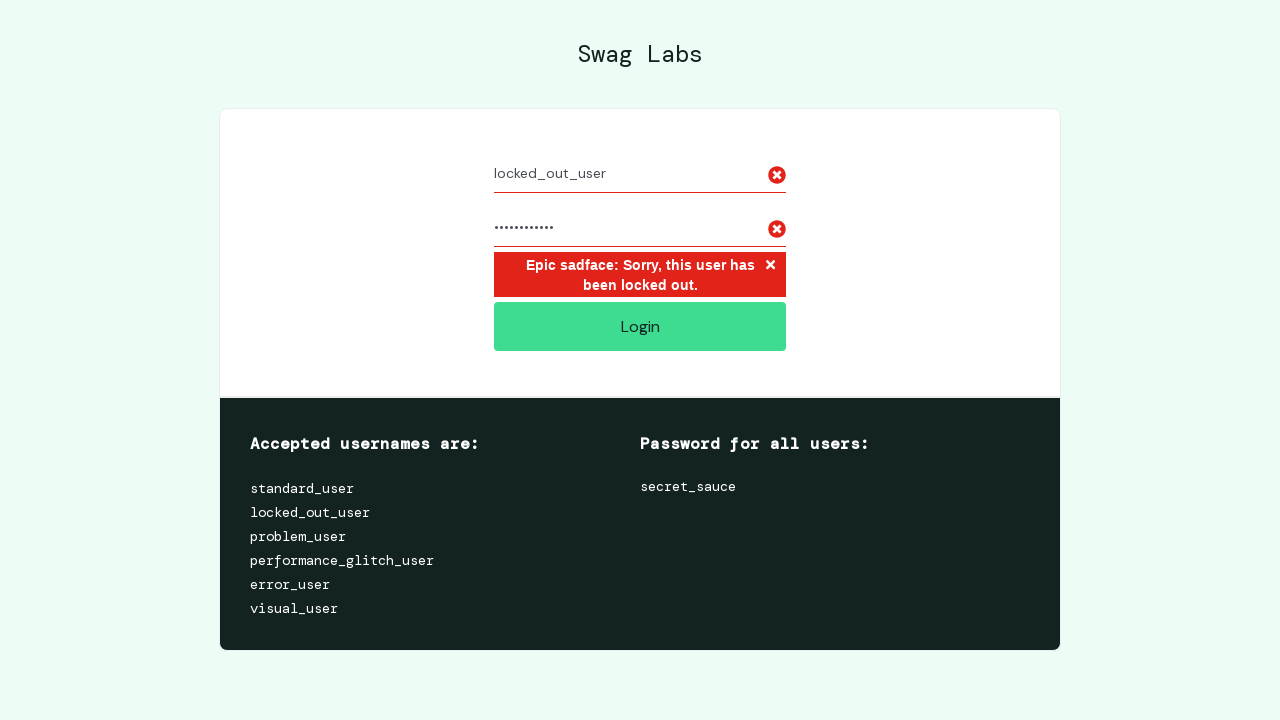

Located error message element
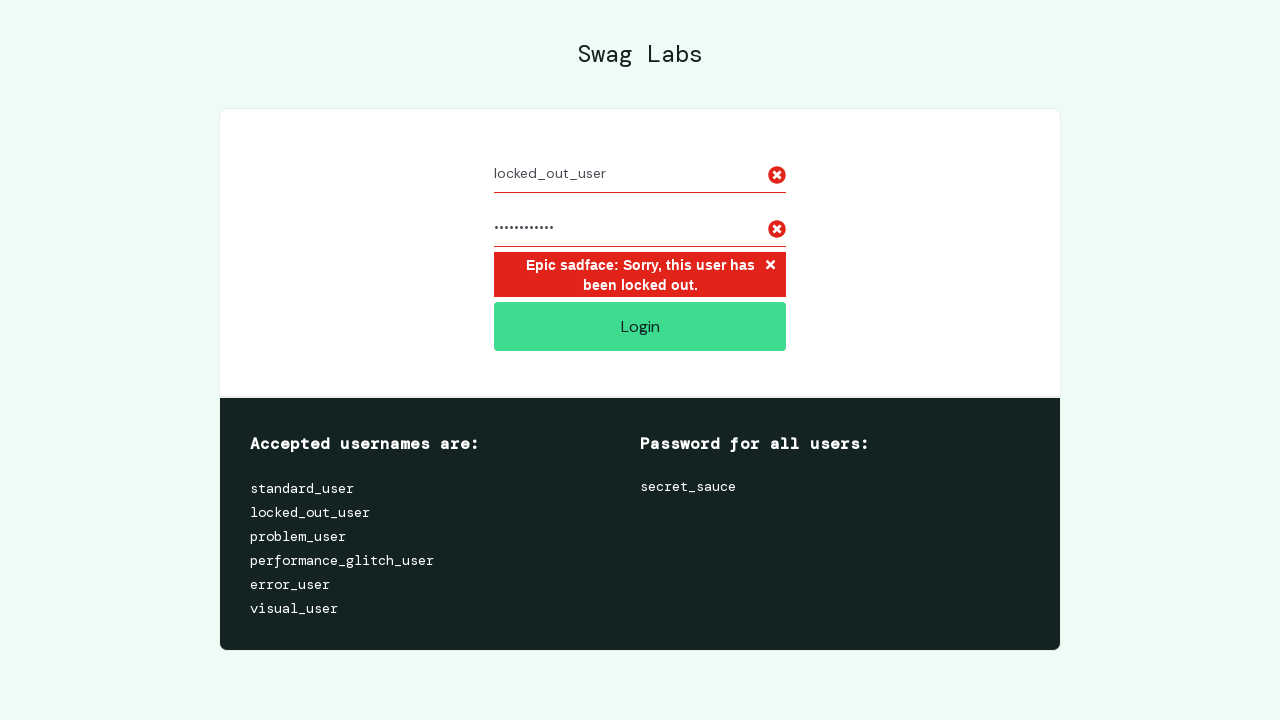

Verified locked out error message is displayed
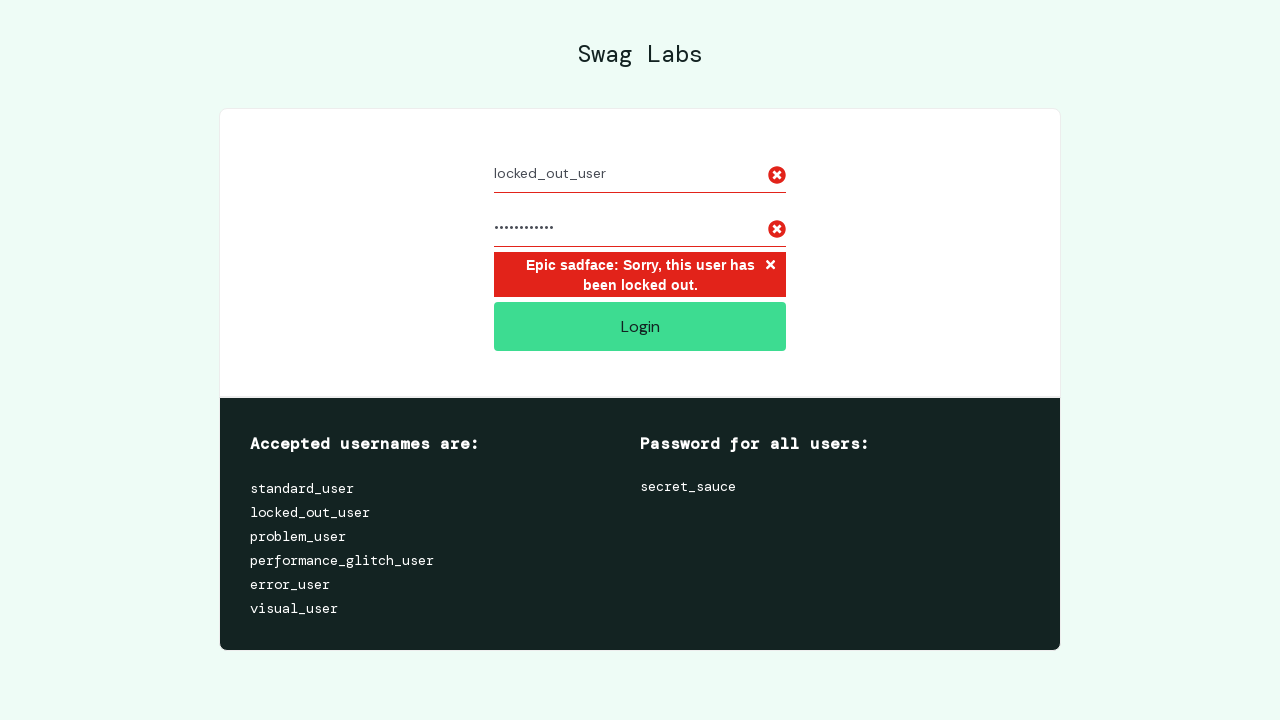

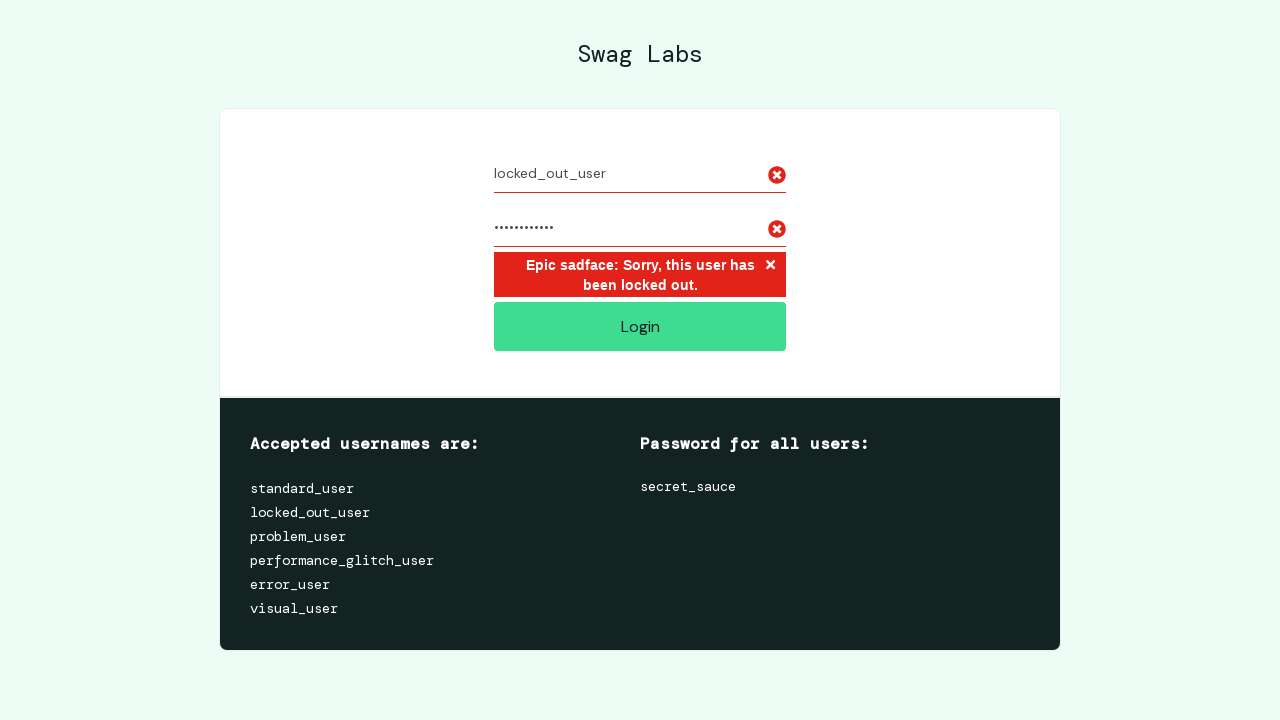